Tests context menu (right-click) functionality by right-clicking an element, navigating the menu with arrow keys, and selecting an option

Starting URL: https://swisnl.github.io/jQuery-contextMenu/demo.html

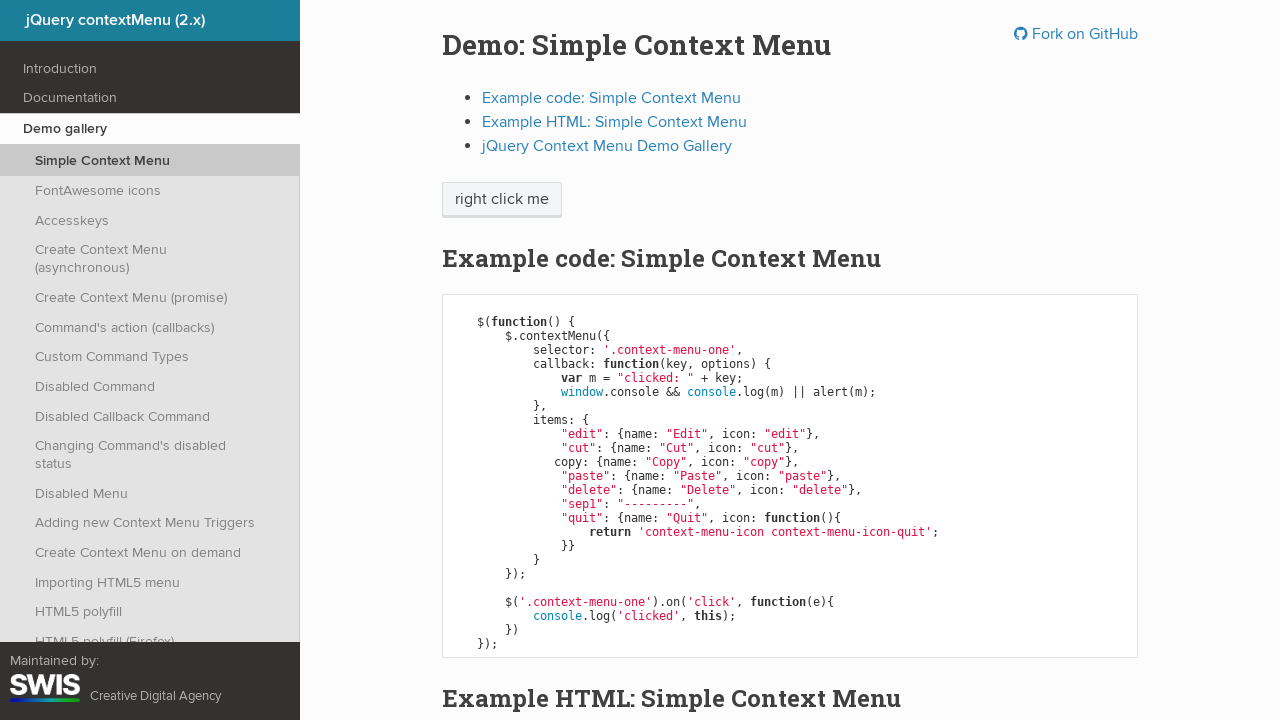

Located context menu trigger element
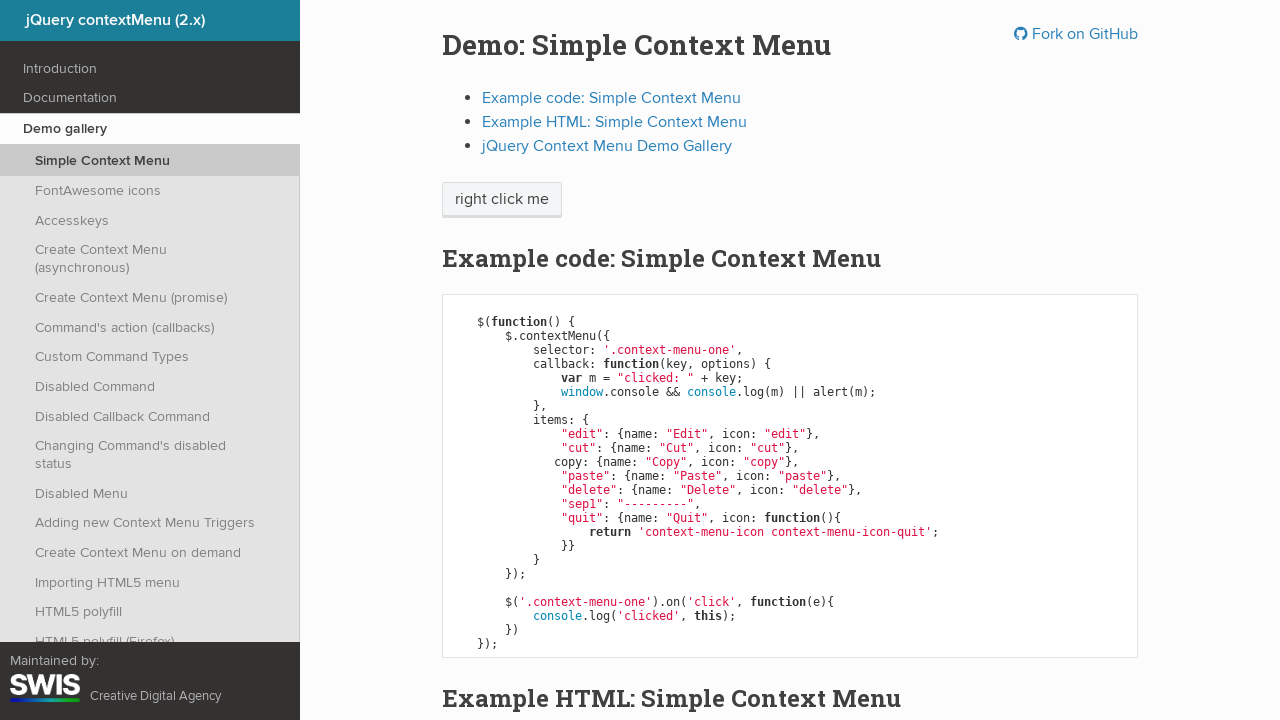

Right-clicked context menu trigger to open context menu at (502, 200) on .context-menu-one
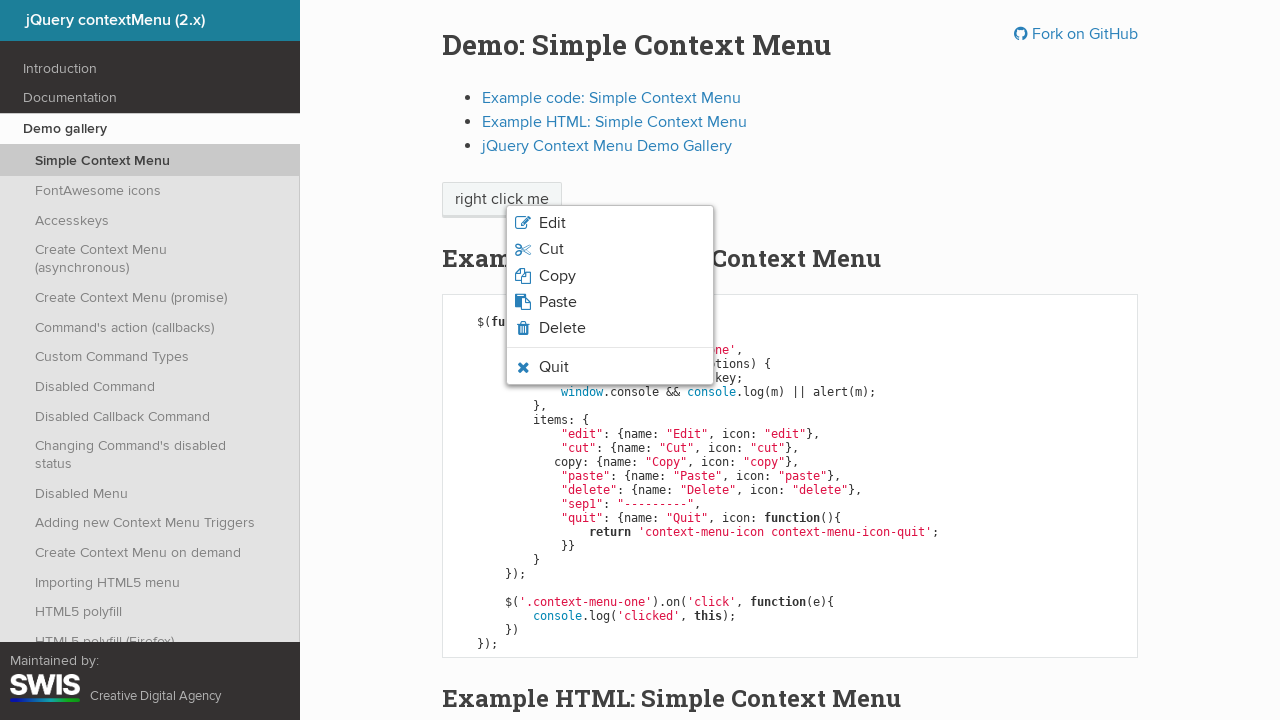

Pressed ArrowDown to navigate context menu
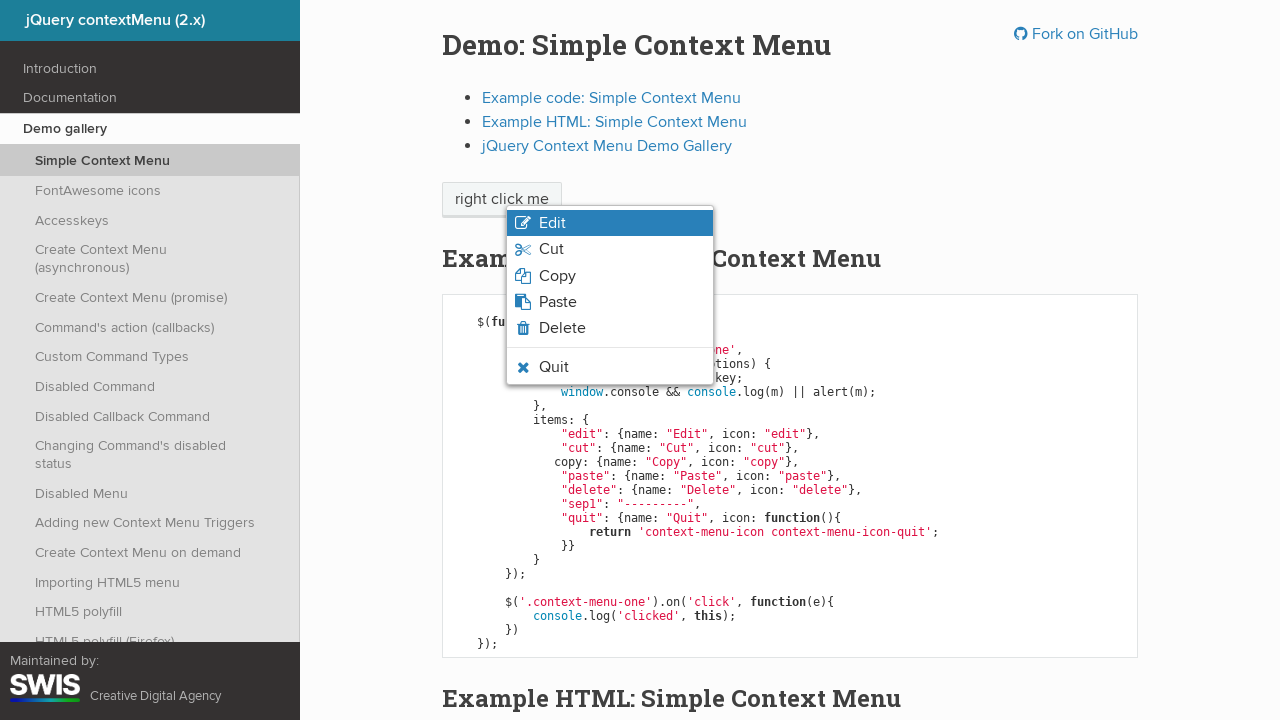

Pressed ArrowDown again to navigate further down context menu
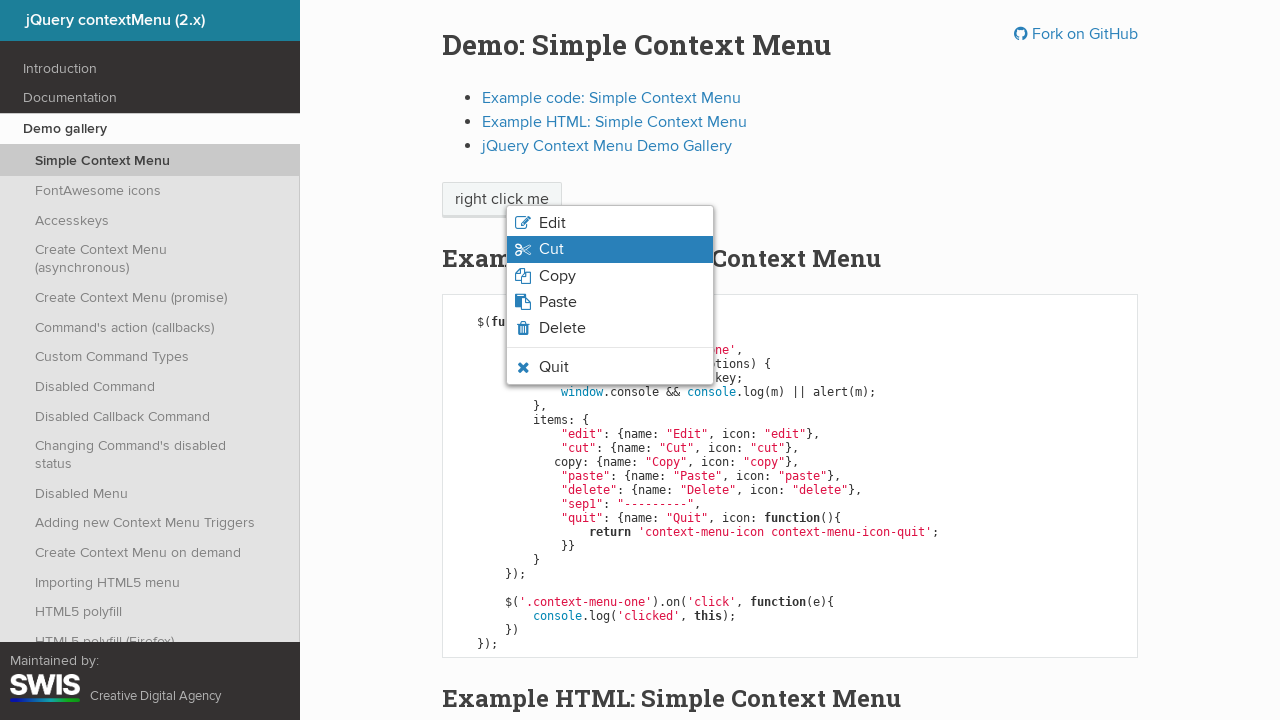

Pressed Enter to select context menu option
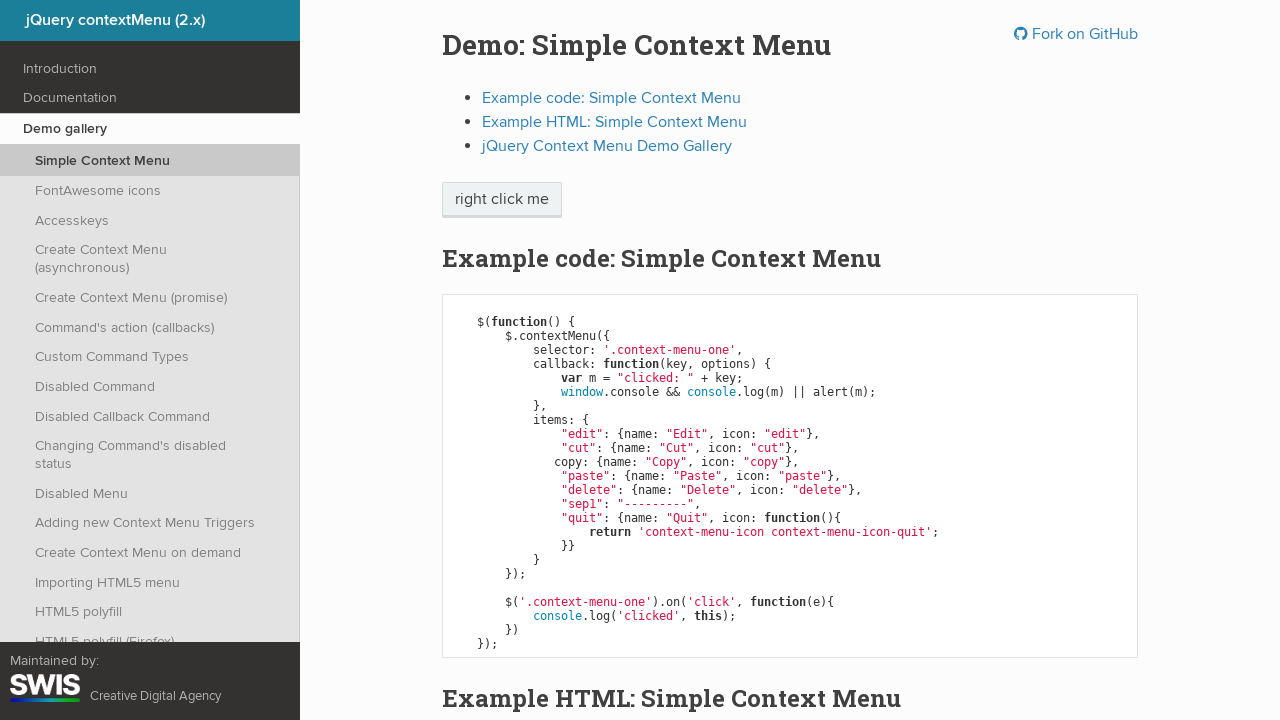

Waited 1000ms for alert handling
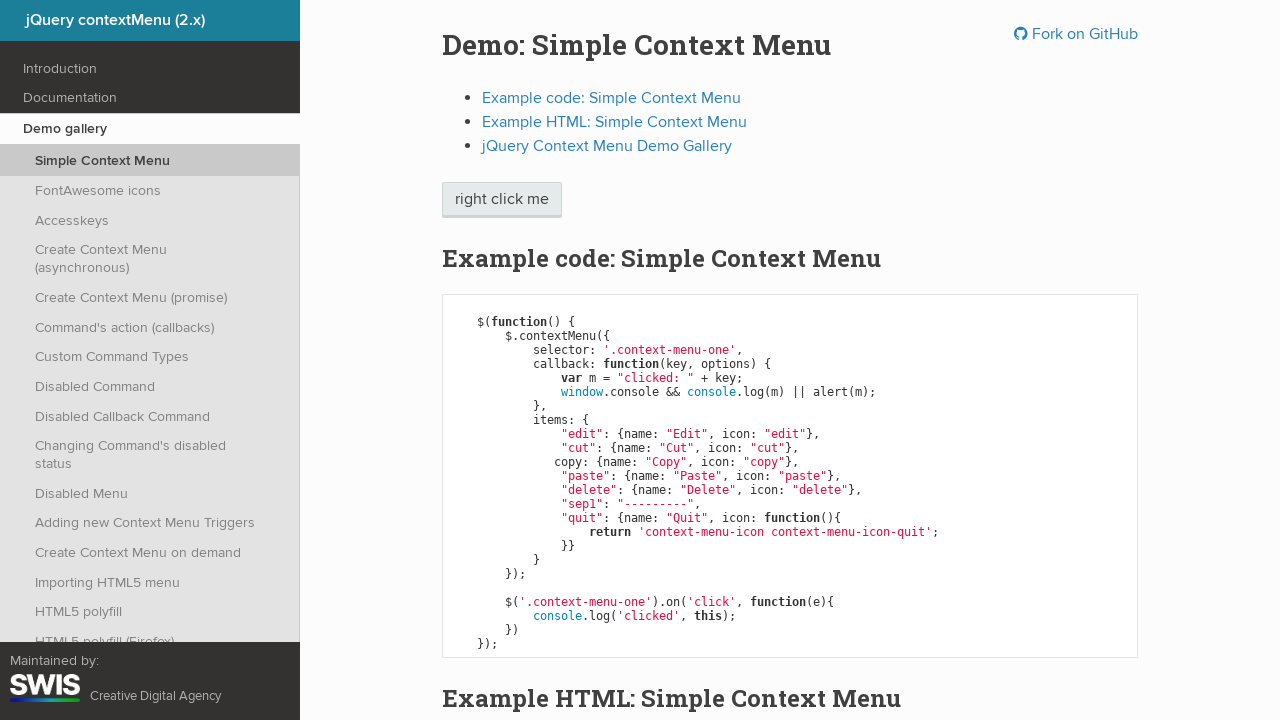

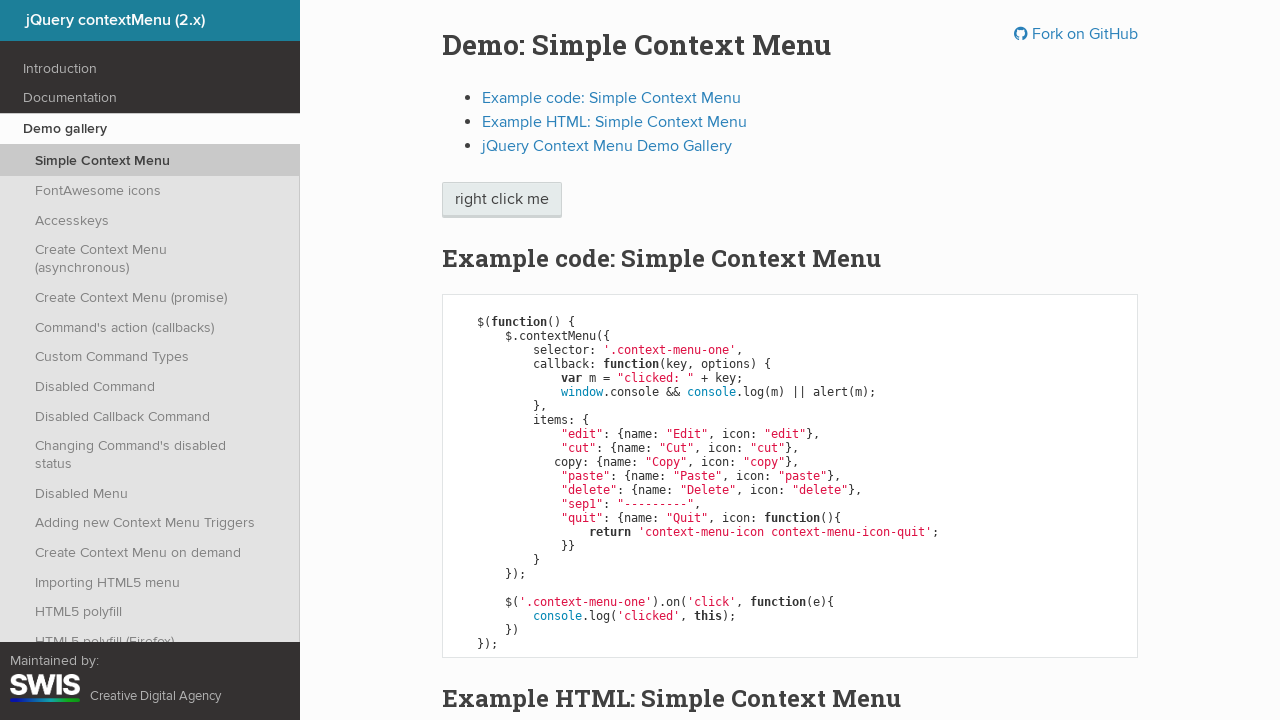